Navigates to a CSDN blog page and verifies that article links are present on the page

Starting URL: https://blog.csdn.net/lzw_java?type=blog

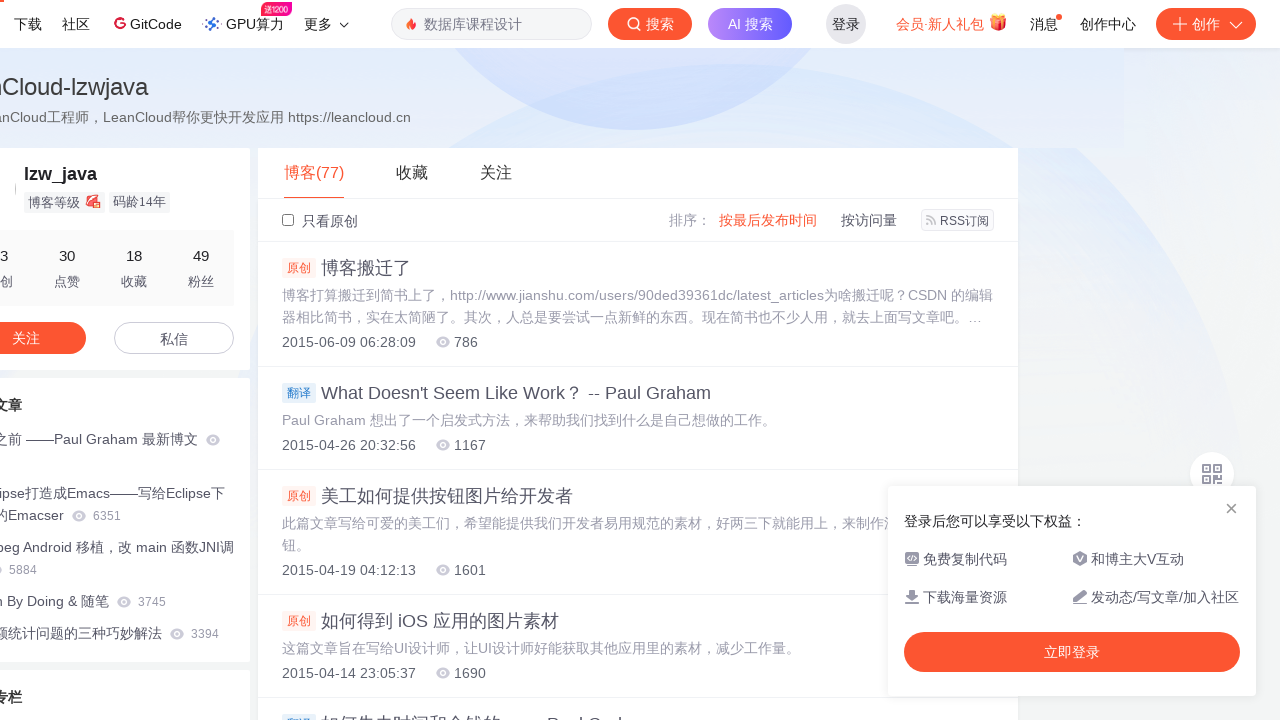

Navigated to CSDN blog page for user lzw_java
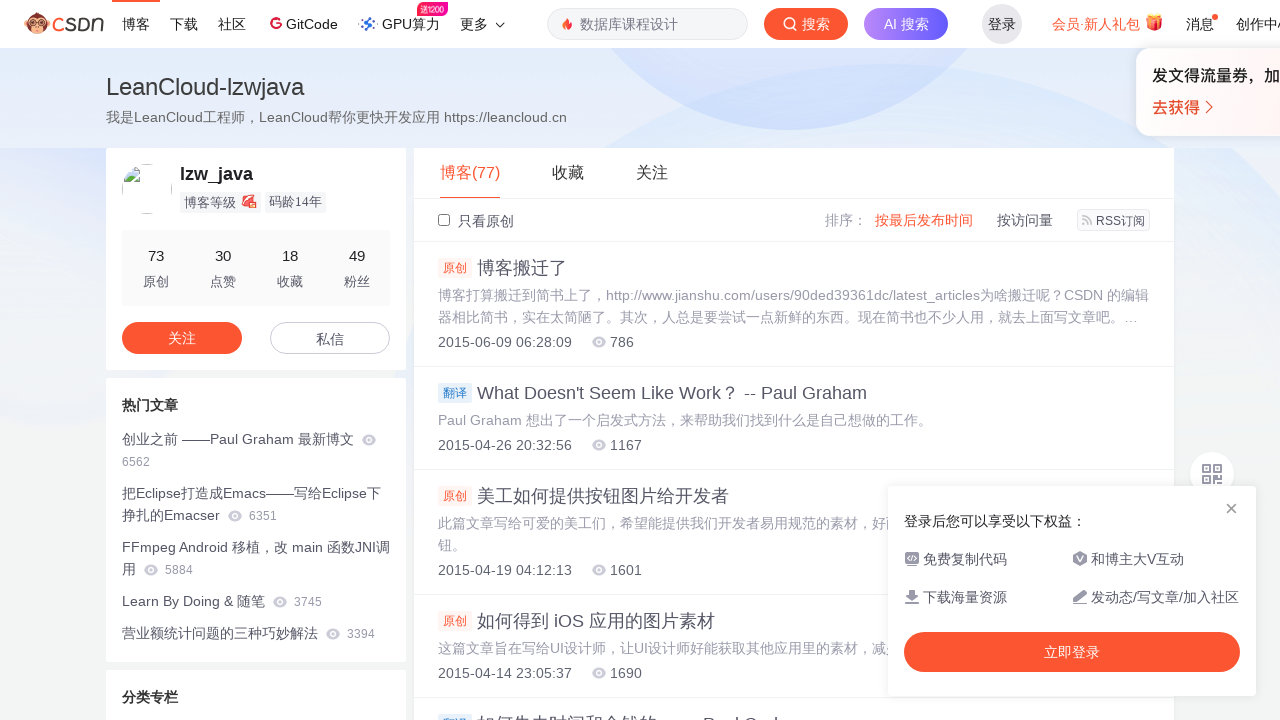

Article links loaded on the page
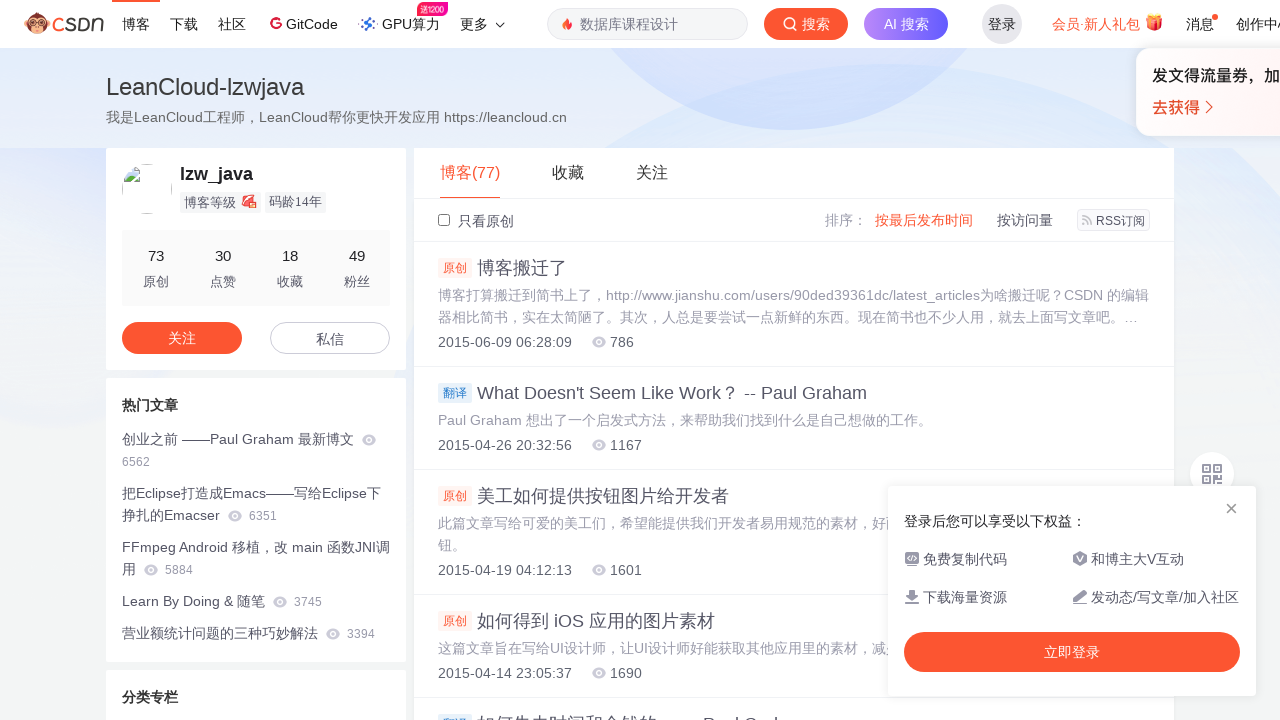

Found 50 article links on the page
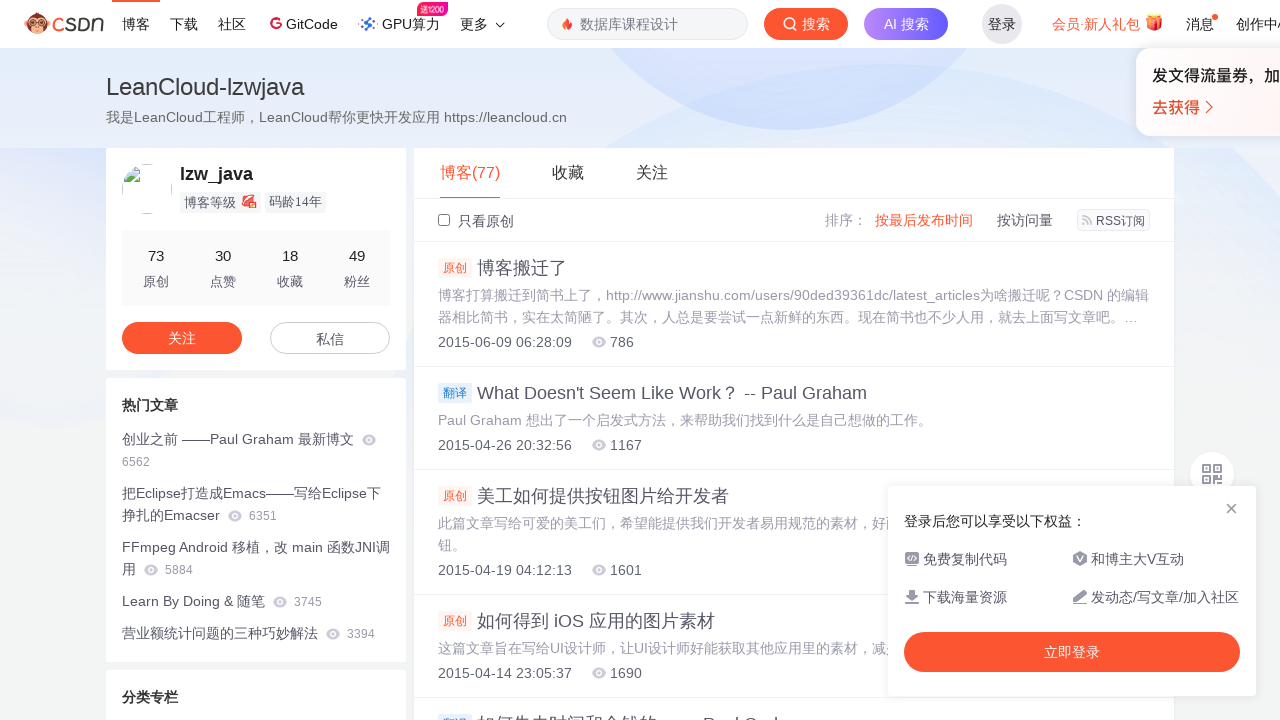

Verified that article links are present on the page
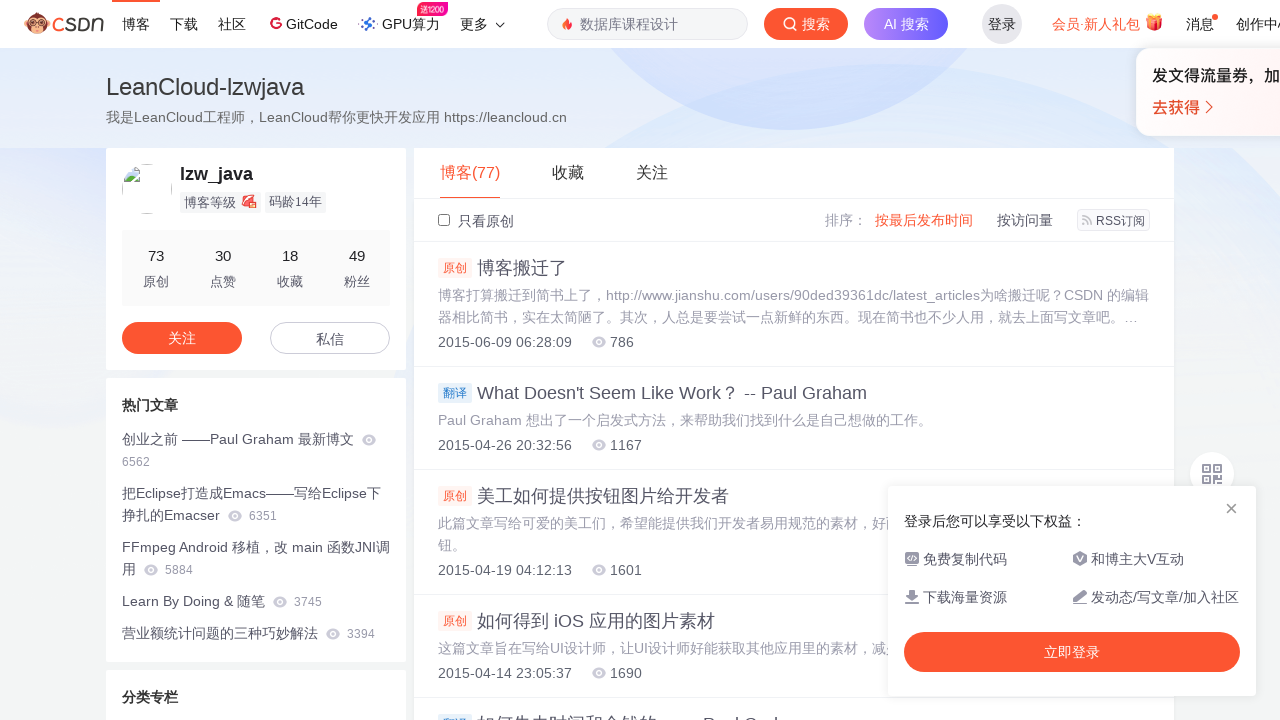

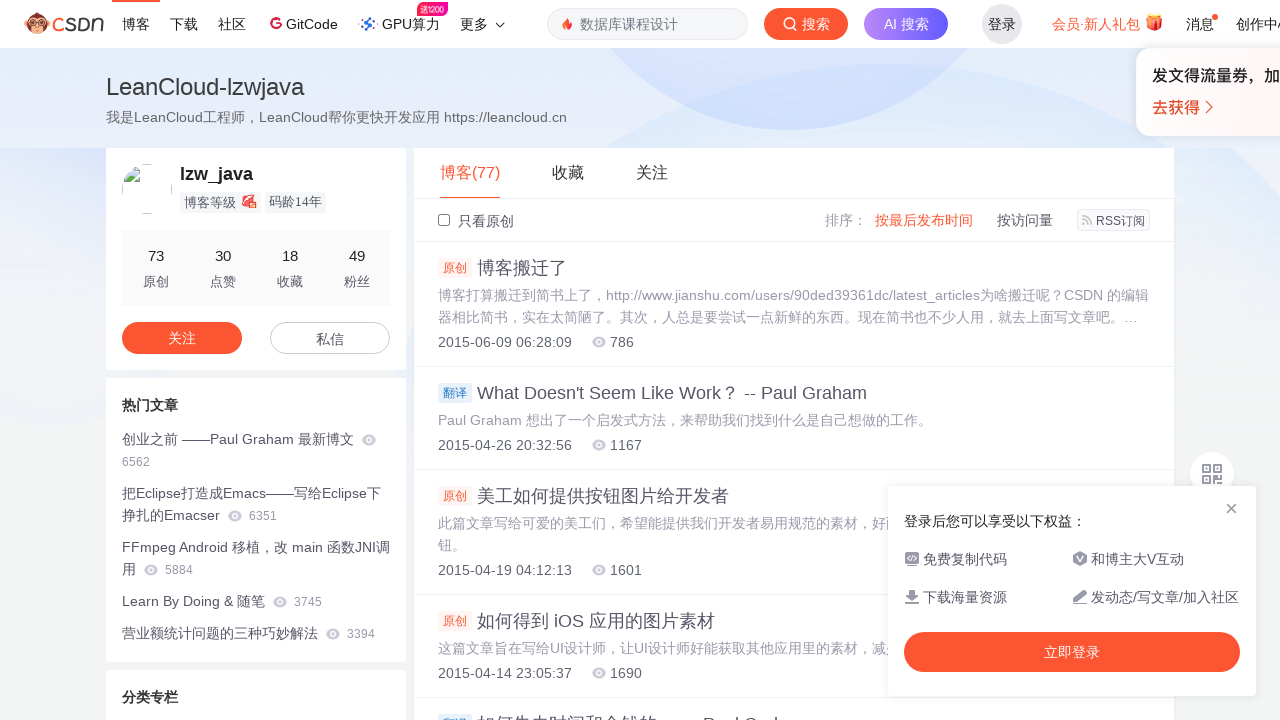